Navigates to The Internet homepage and clicks on the A/B Testing link, then verifies the page title element is present

Starting URL: https://the-internet.herokuapp.com/

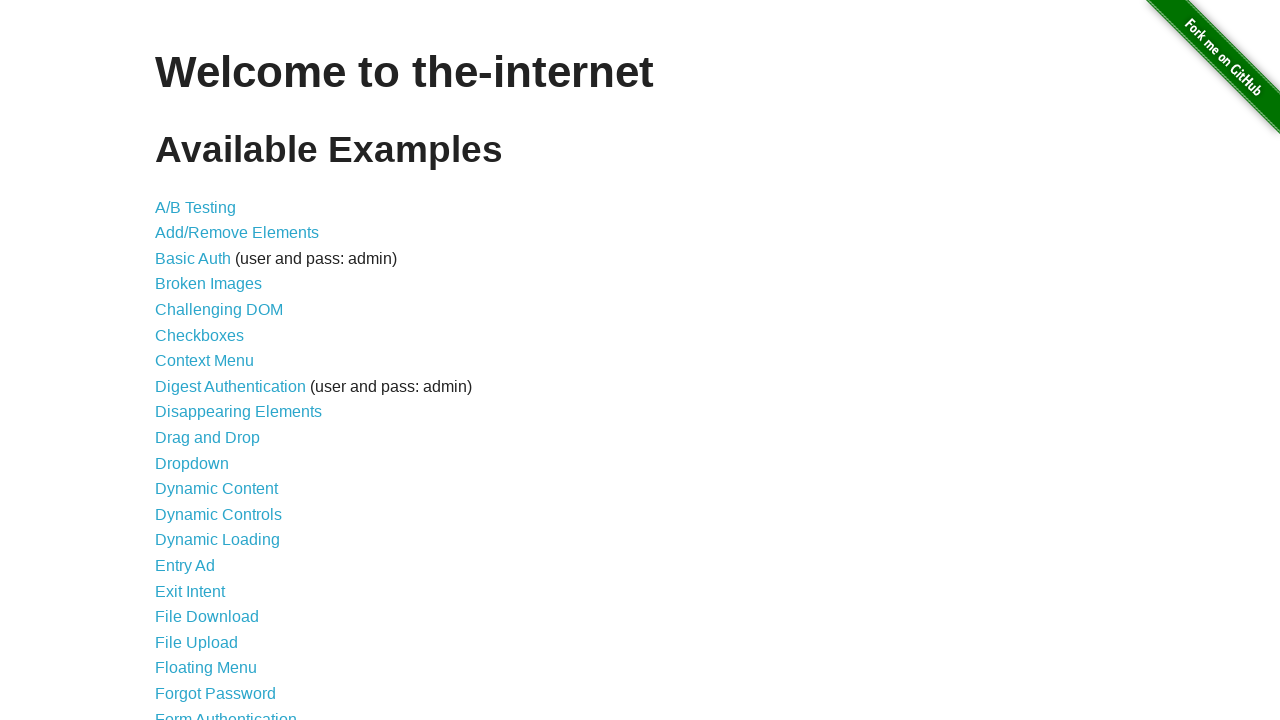

Navigated to The Internet homepage
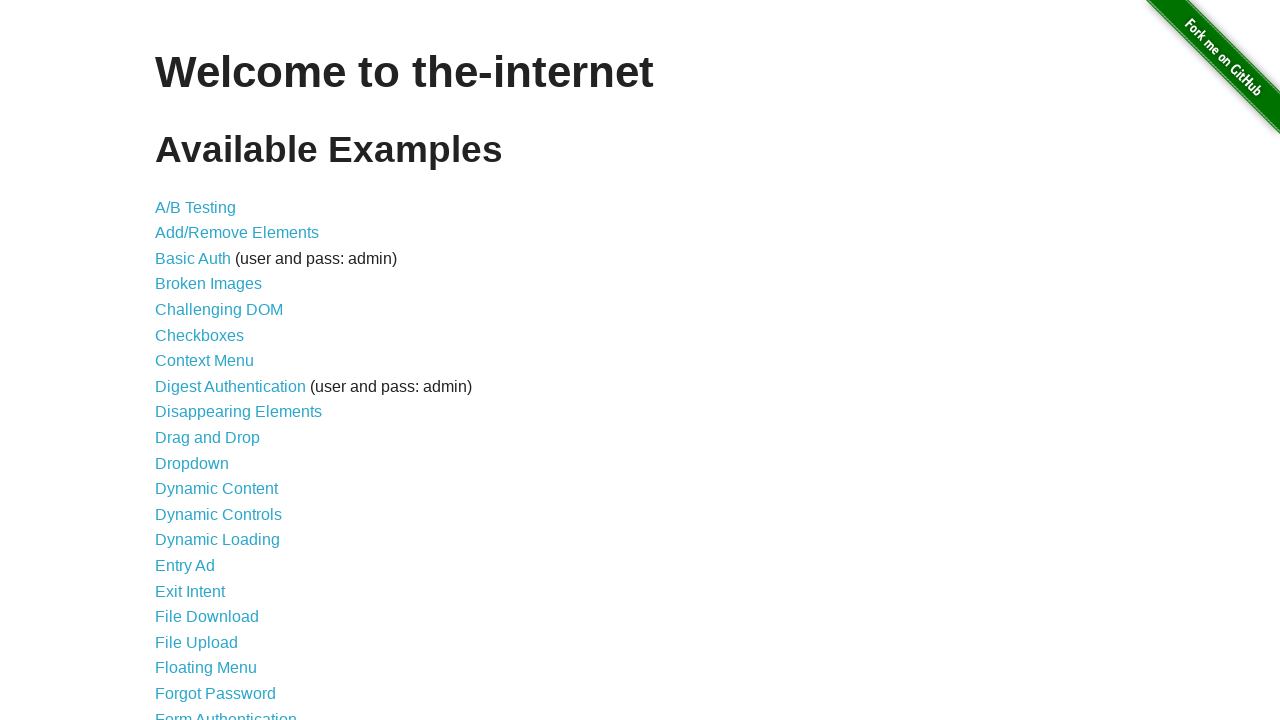

Clicked on the A/B Testing link at (196, 207) on #content li a
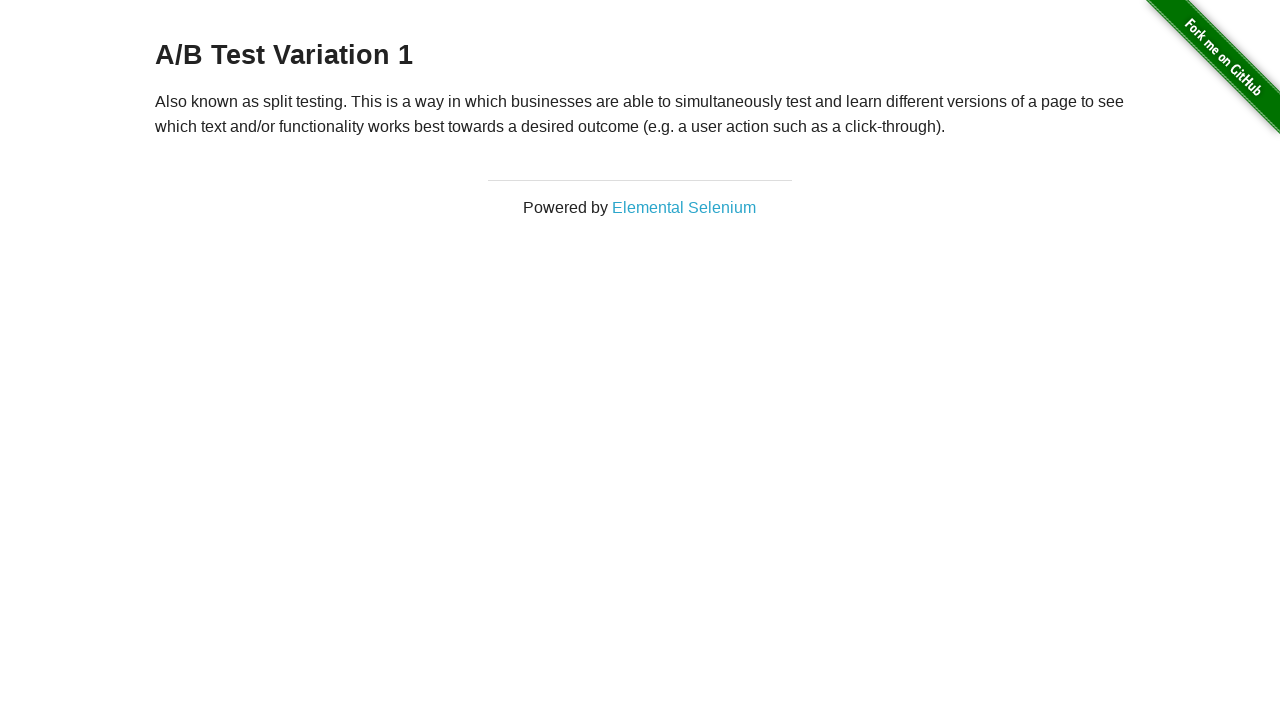

A/B Testing page title element is present
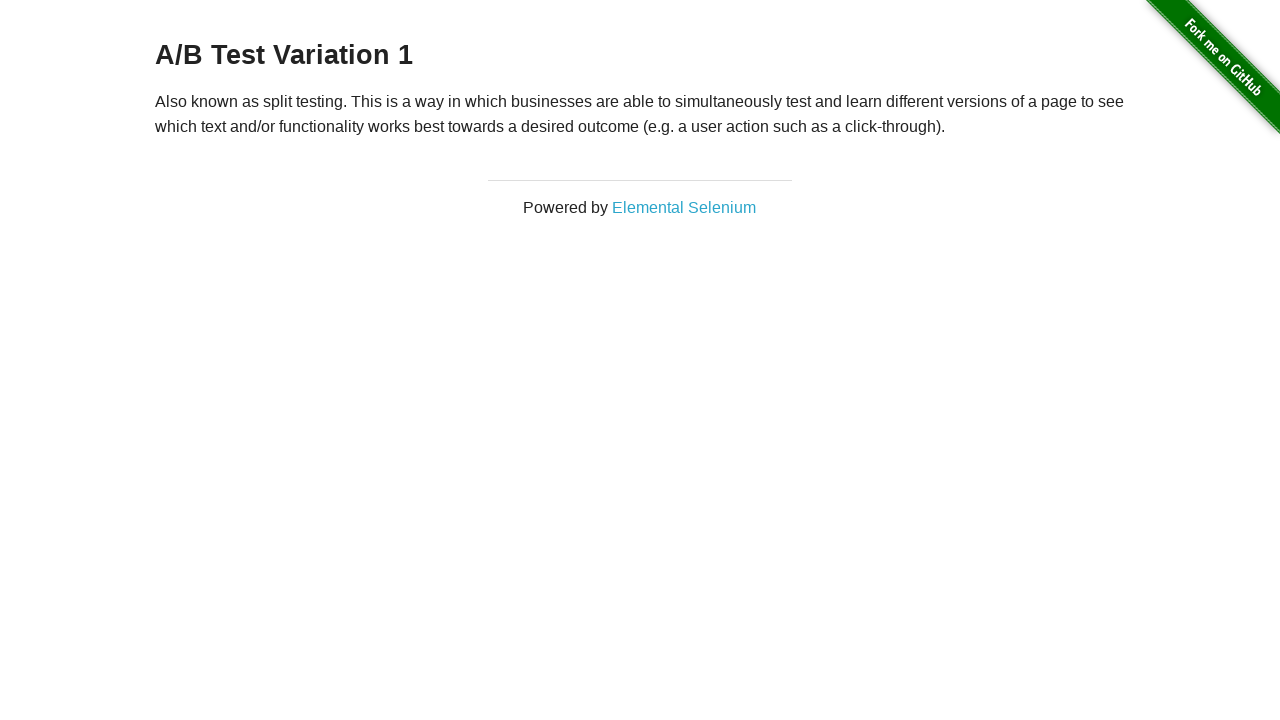

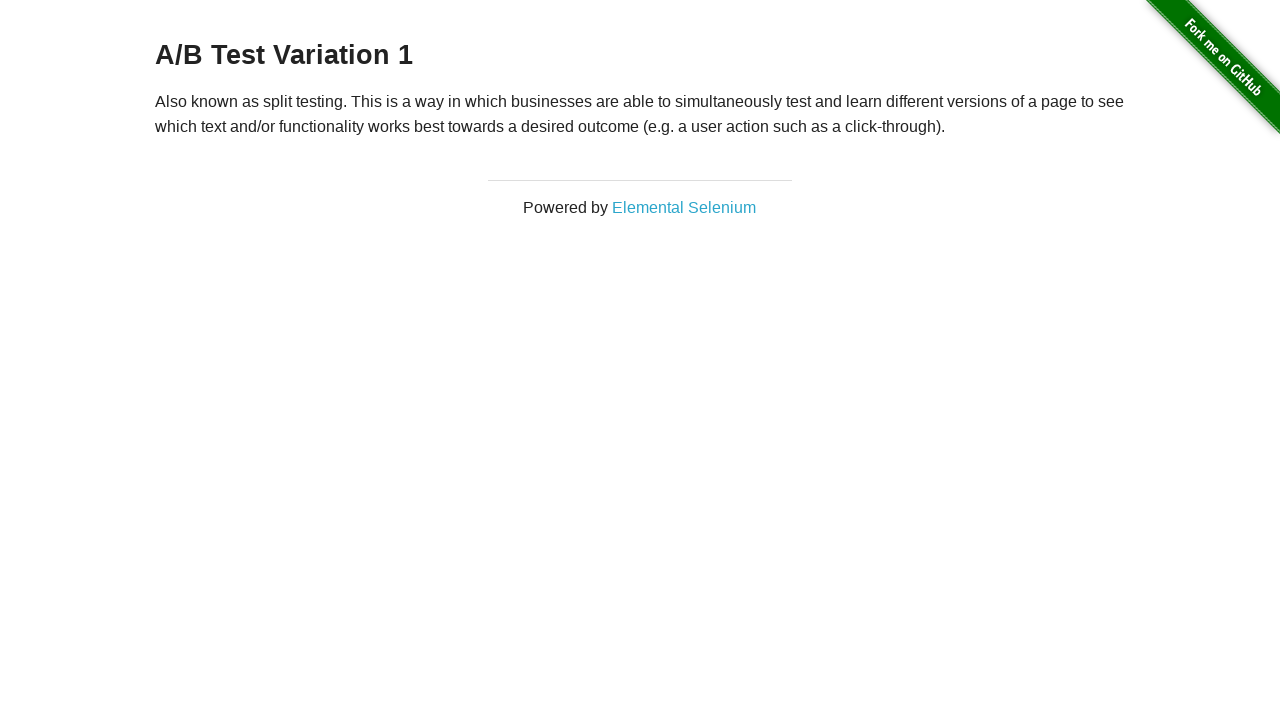